Tests navigation to the Men's section by clicking the Men's button and verifying the page loads correctly

Starting URL: https://www.target.com

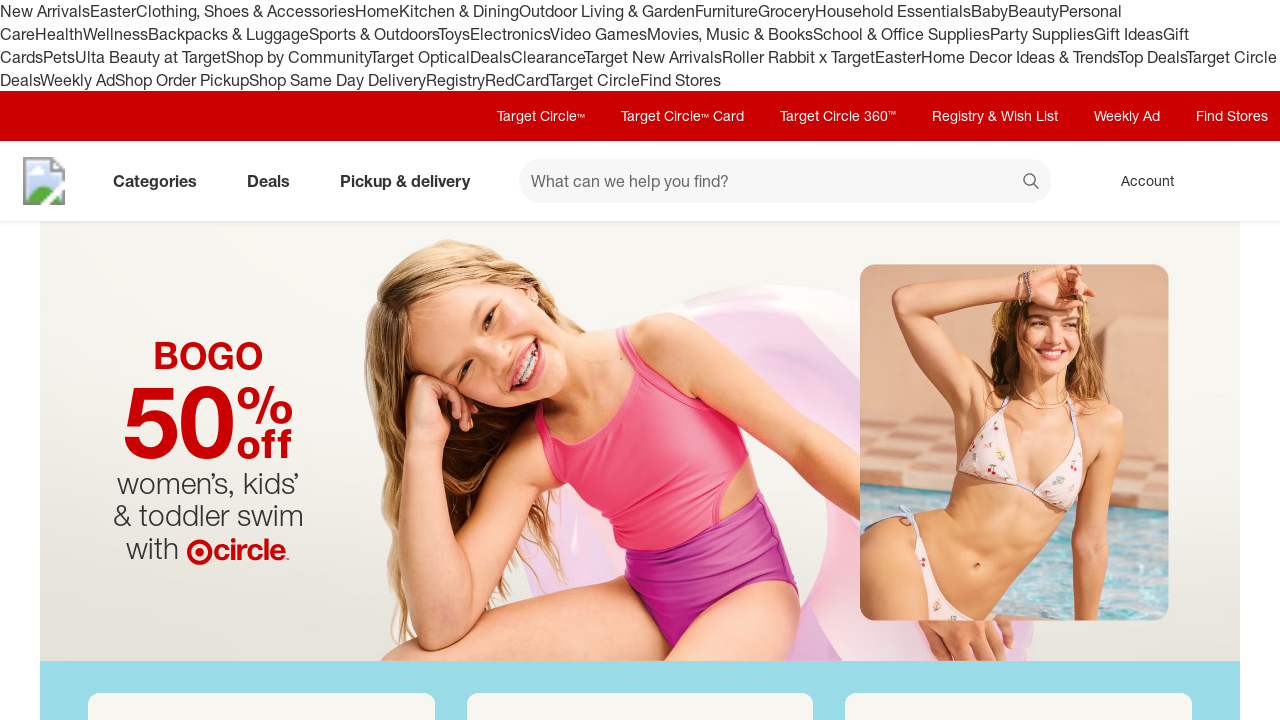

Clicked Men's navigation button at (208, 516) on text=Men
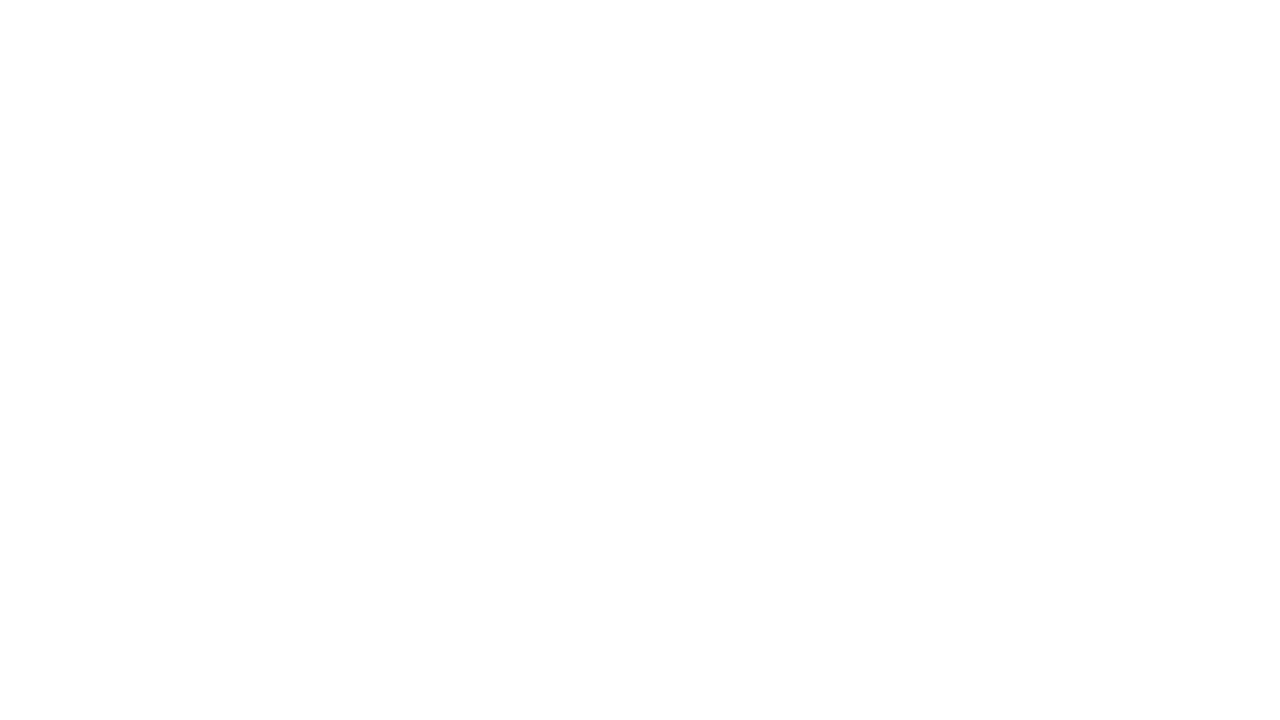

Men's page loaded successfully (networkidle state reached)
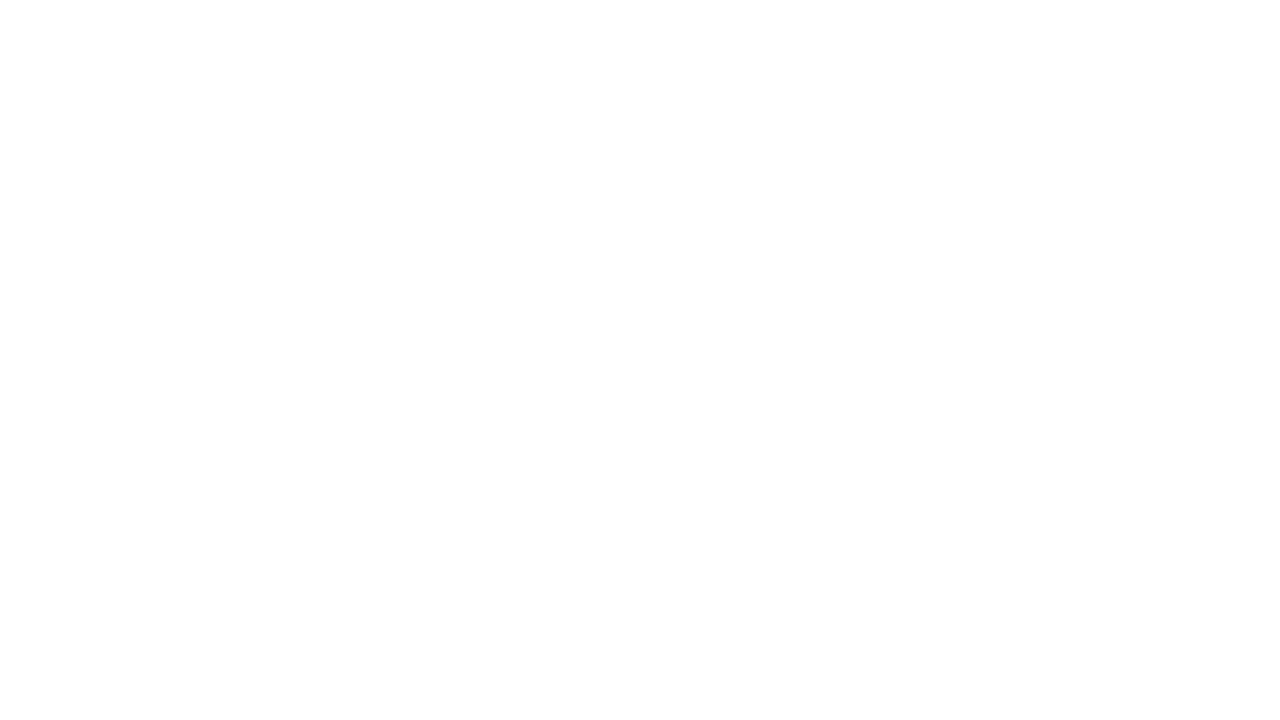

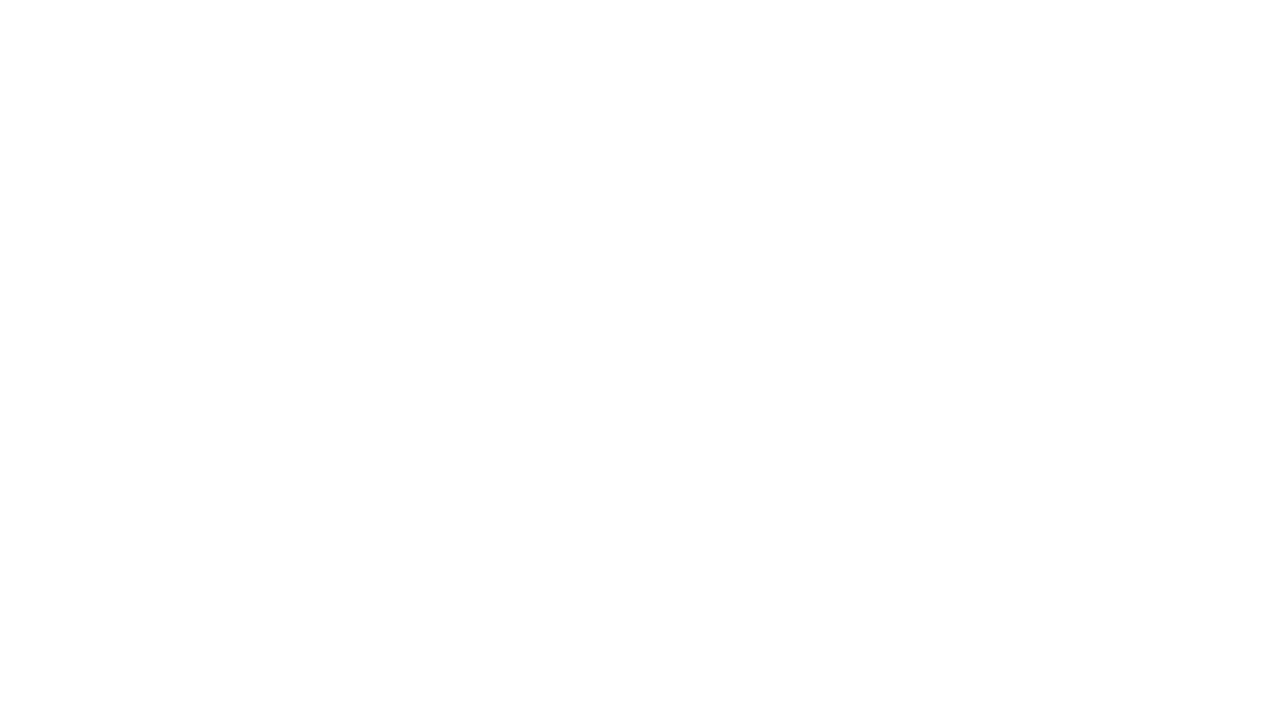